Tests link navigation and form submission by clicking a dynamically calculated link text, then filling out a form with name, last name, city, and country fields before submitting.

Starting URL: http://suninjuly.github.io/find_link_text

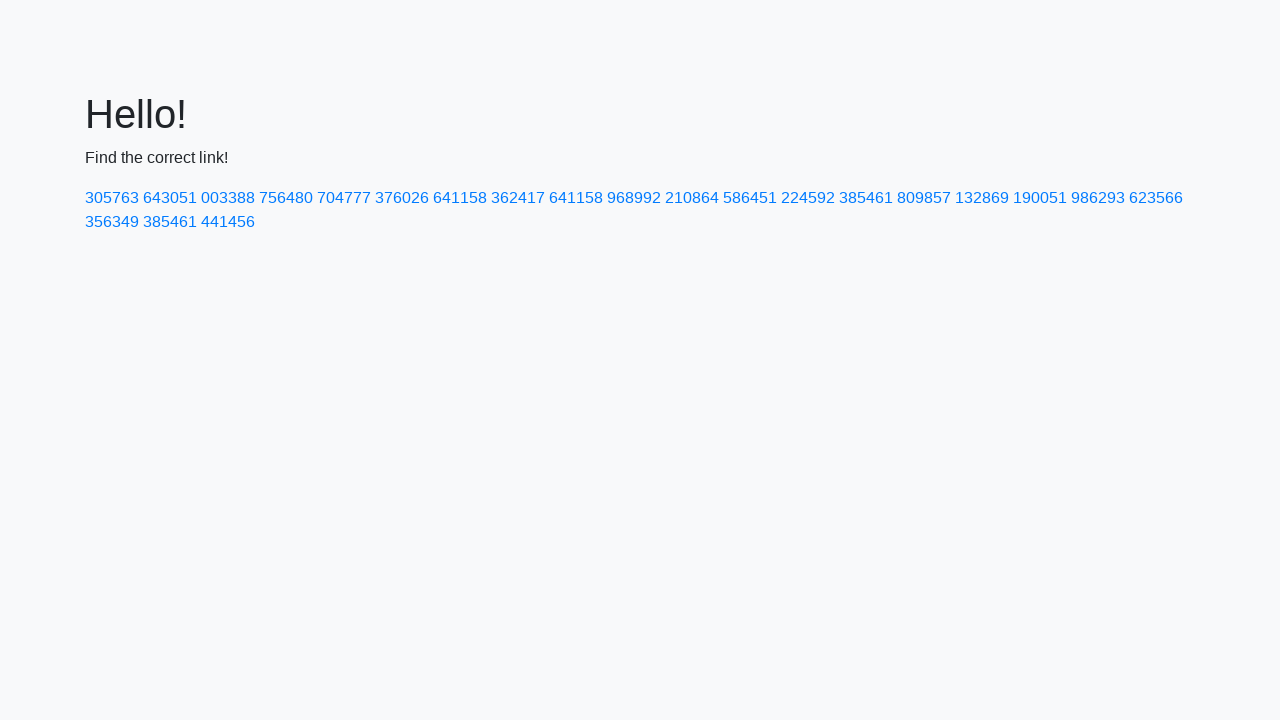

Calculated link text: 224592
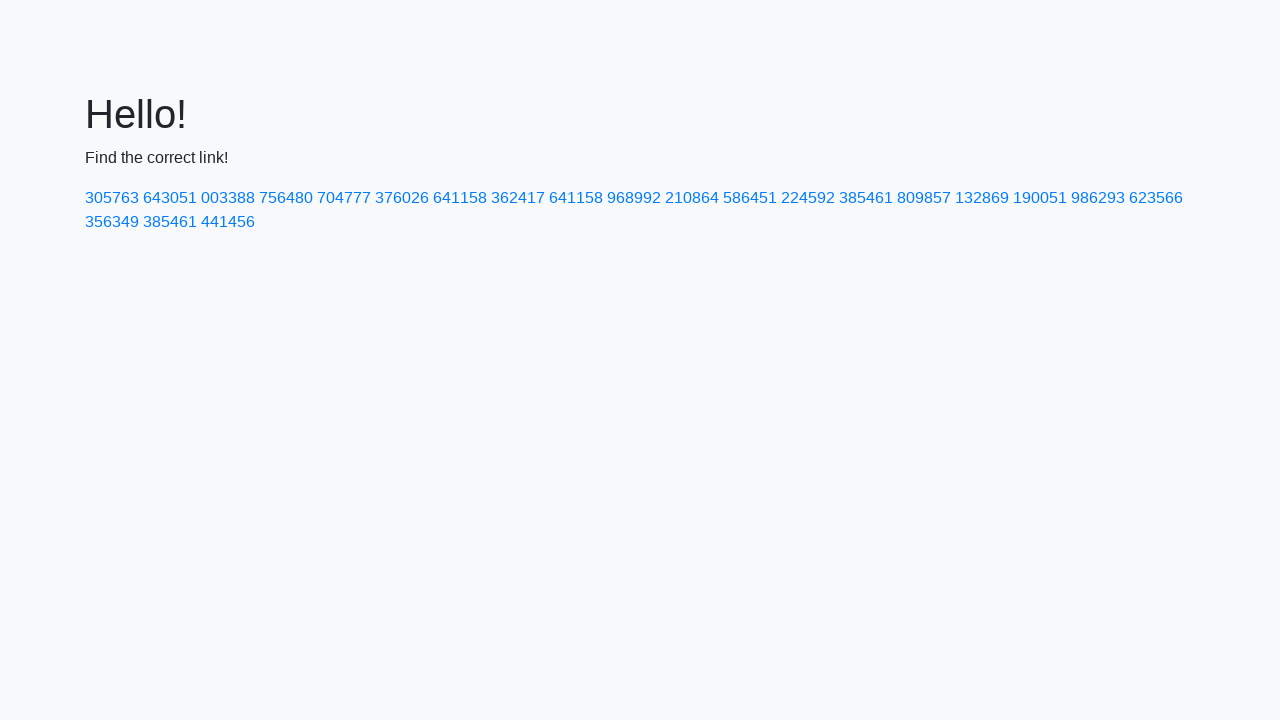

Clicked link with text '224592' at (808, 198) on text=224592
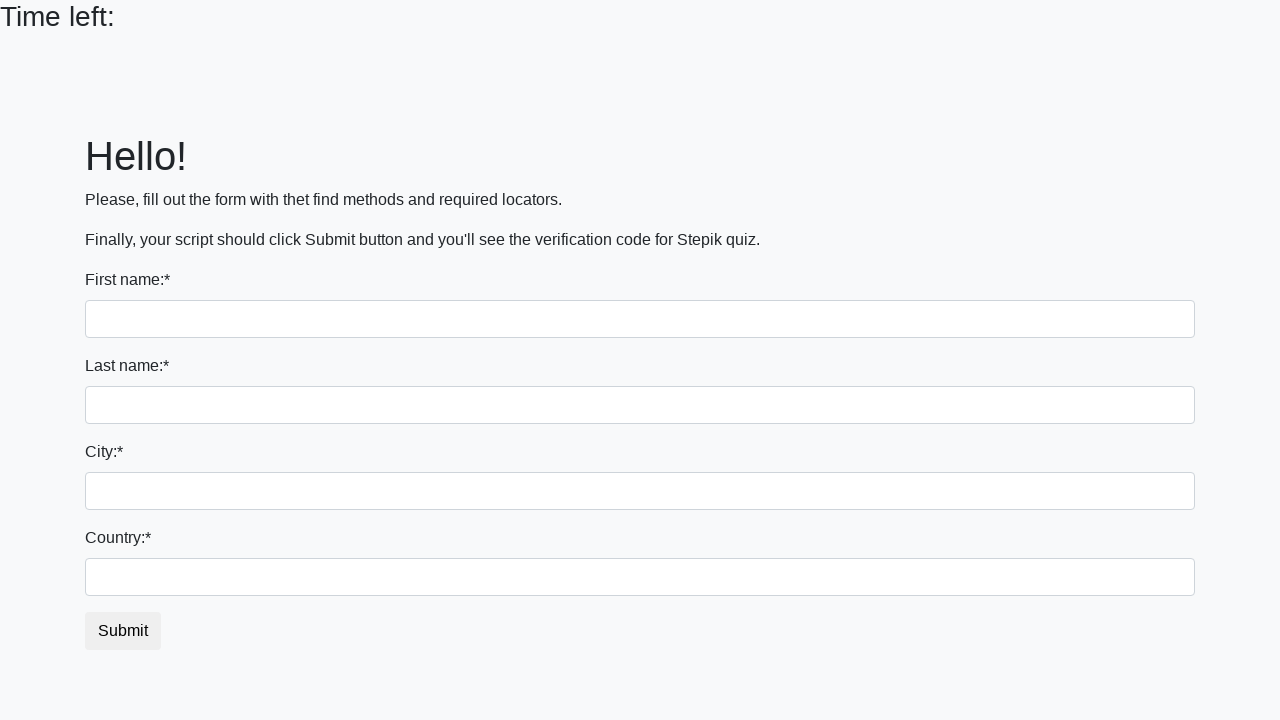

Filled first name field with 'Ivan' on input
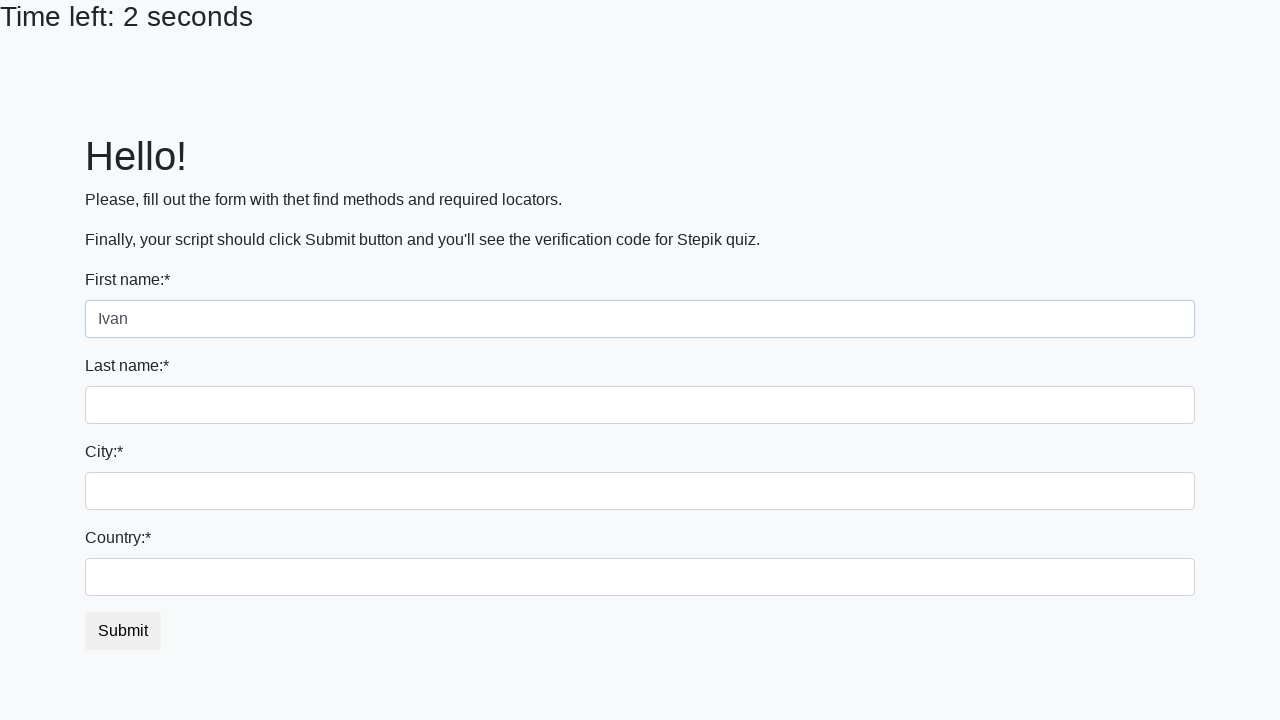

Filled last name field with 'Petrov' on input[name='last_name']
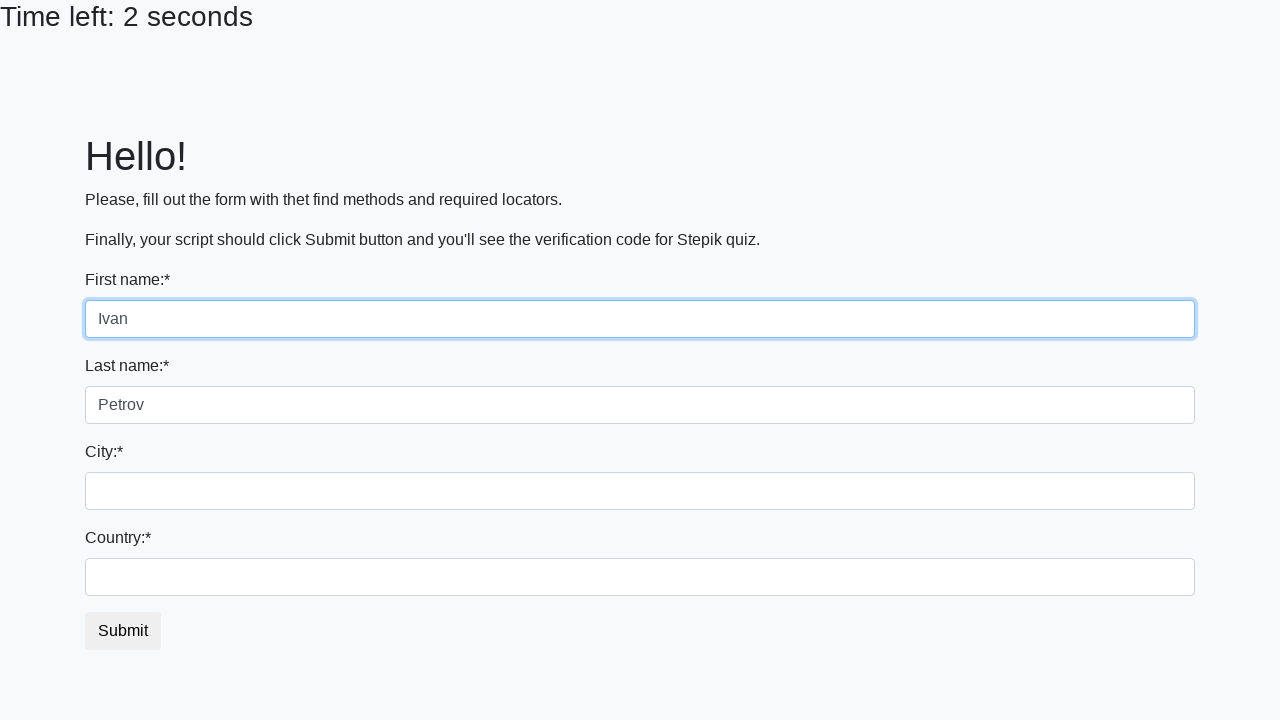

Filled city field with 'Smolensk' on .city
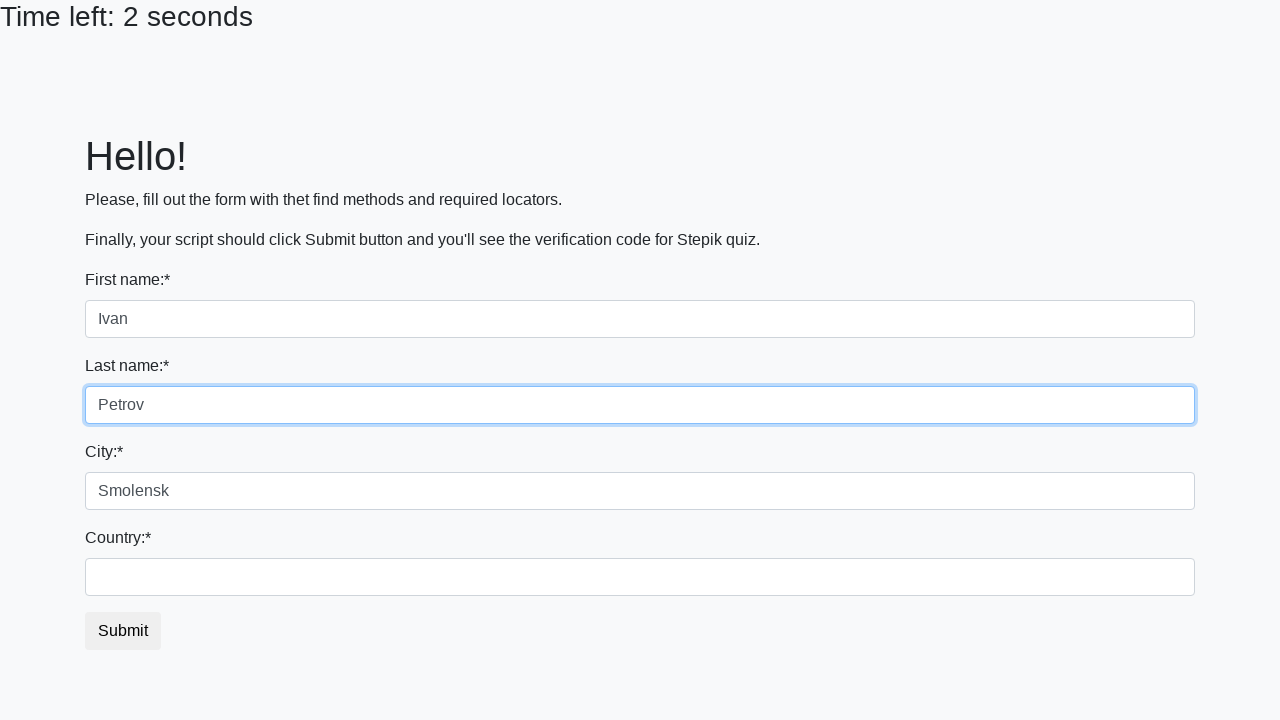

Filled country field with 'Russia' on #country
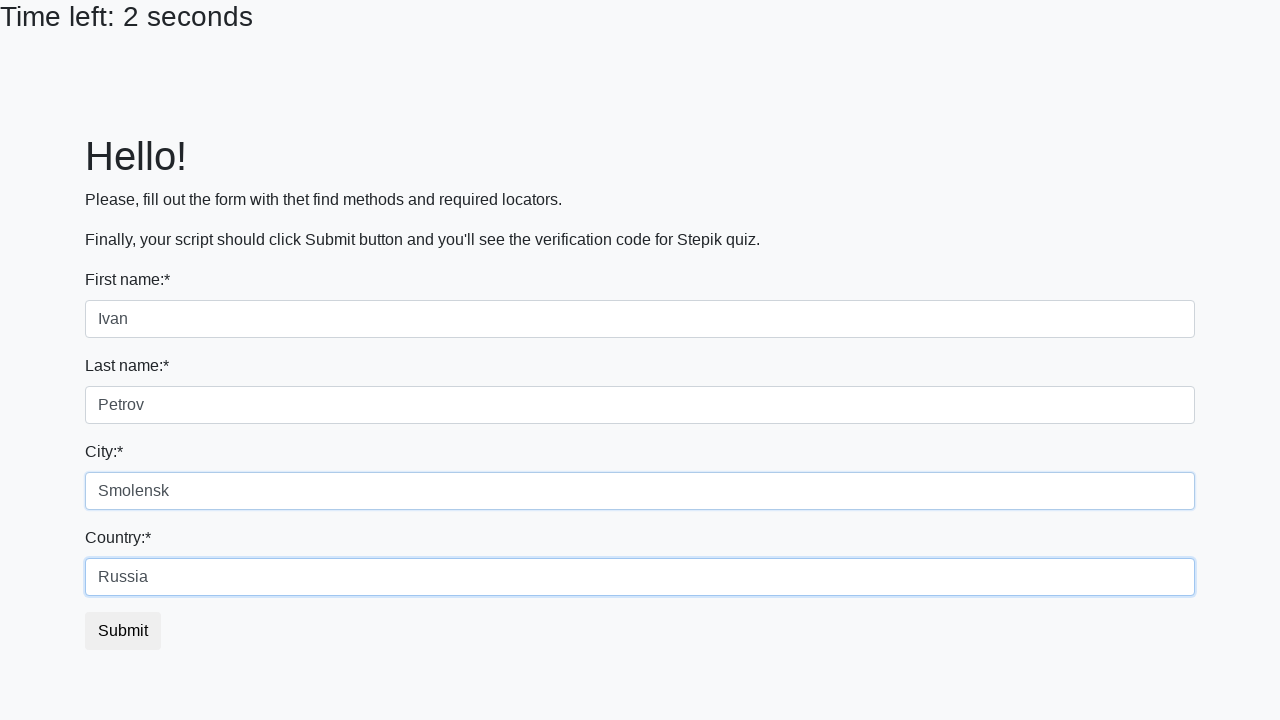

Clicked submit button to complete form submission at (123, 631) on button.btn
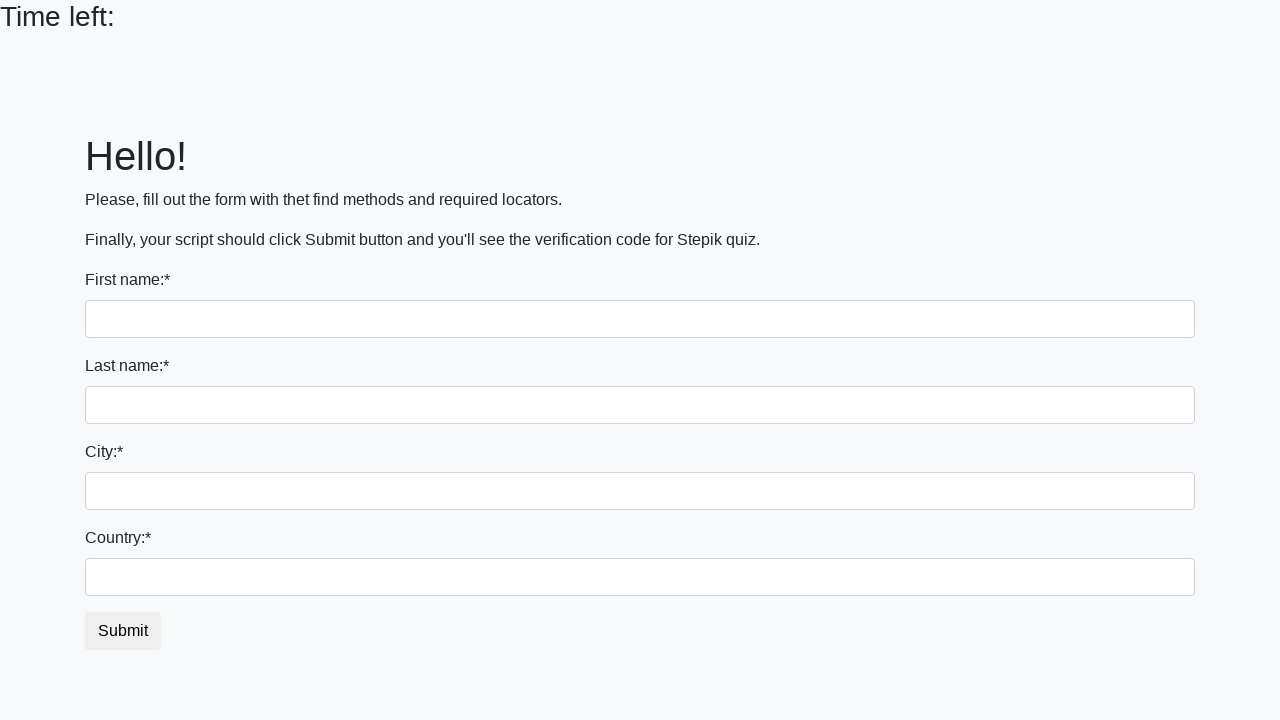

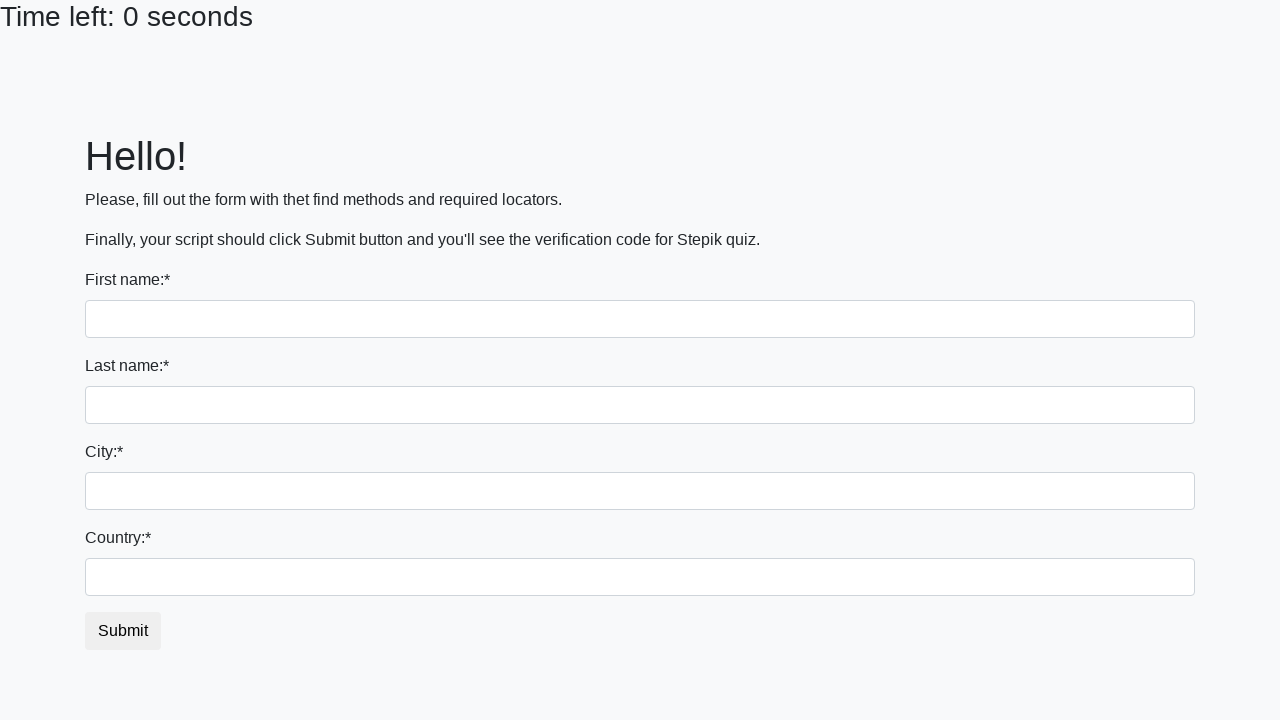